Tests selecting all checkboxes on the page by iterating through and clicking each checkbox

Starting URL: http://www.qaclickacademy.com/practice.php

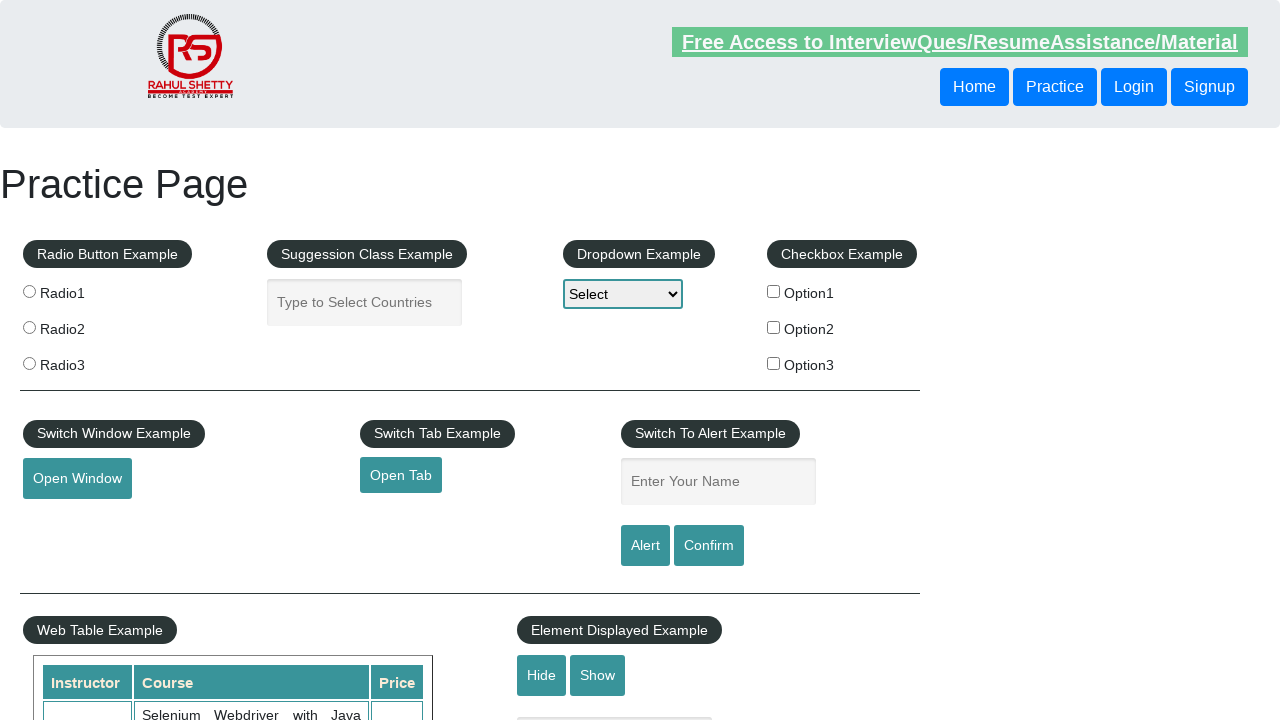

Navigated to QA Click Academy practice page
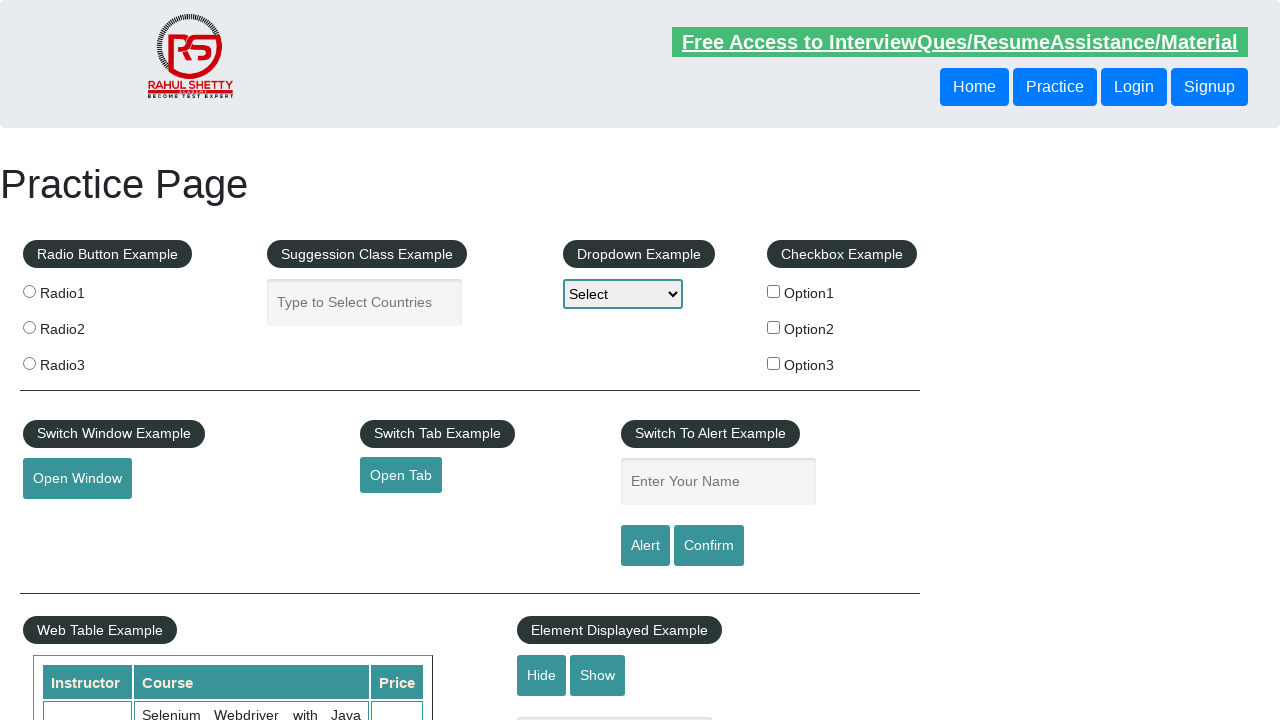

Located all checkboxes on the page
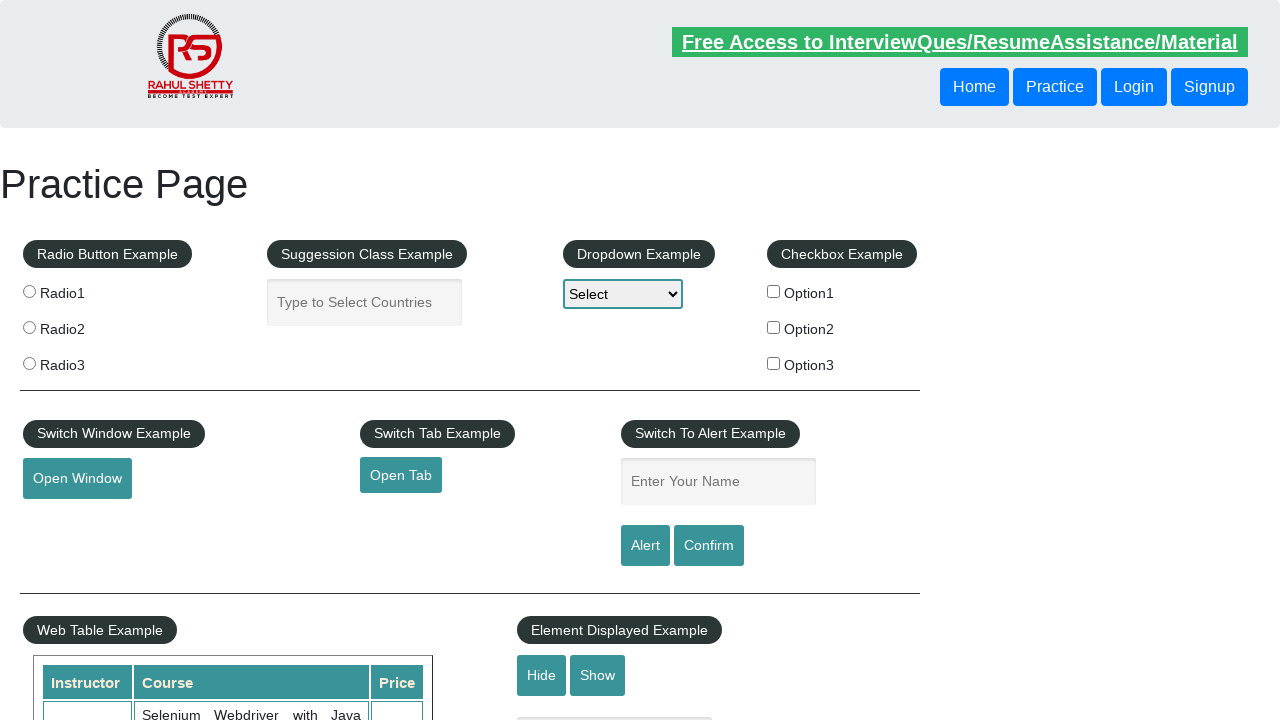

Clicked a checkbox to select it
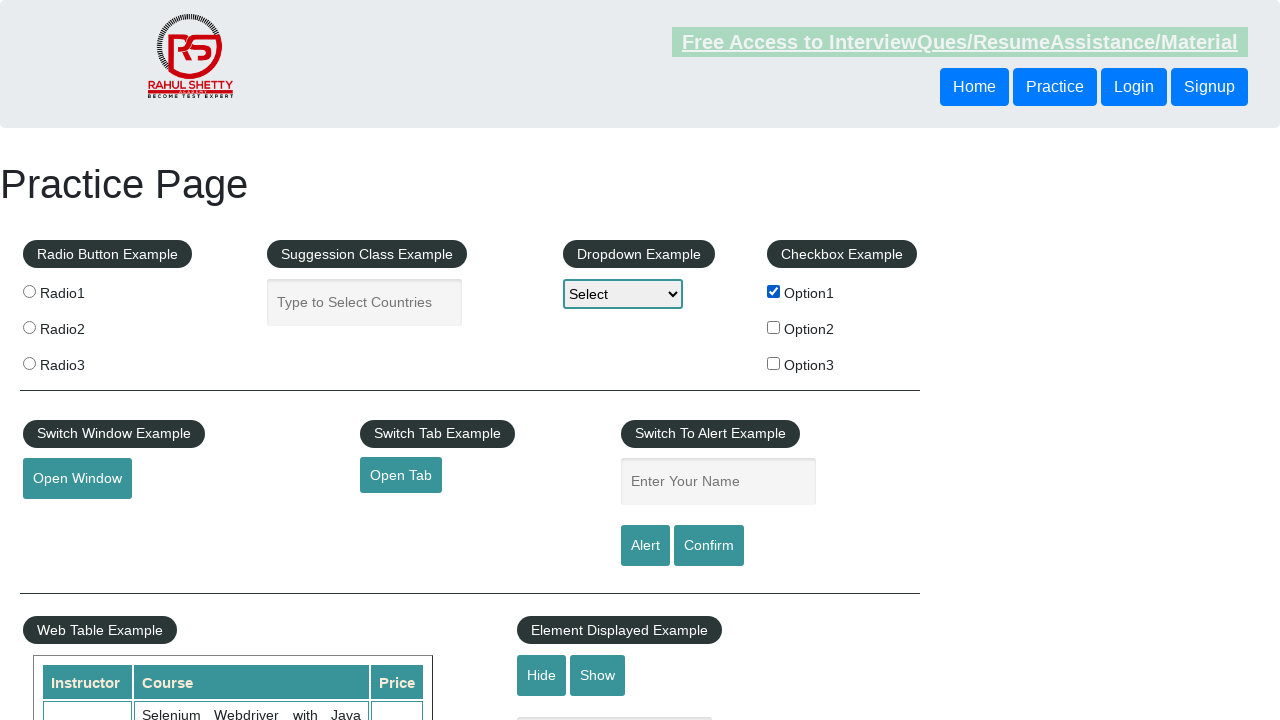

Clicked a checkbox to select it
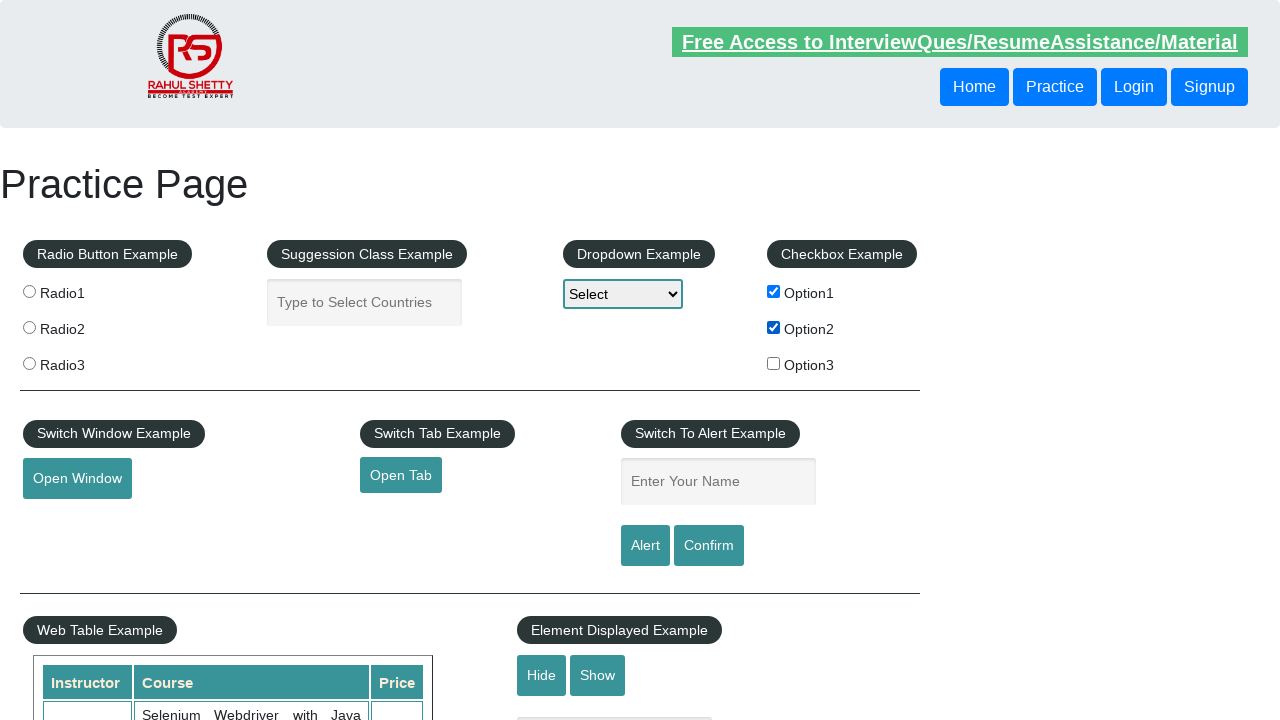

Clicked a checkbox to select it
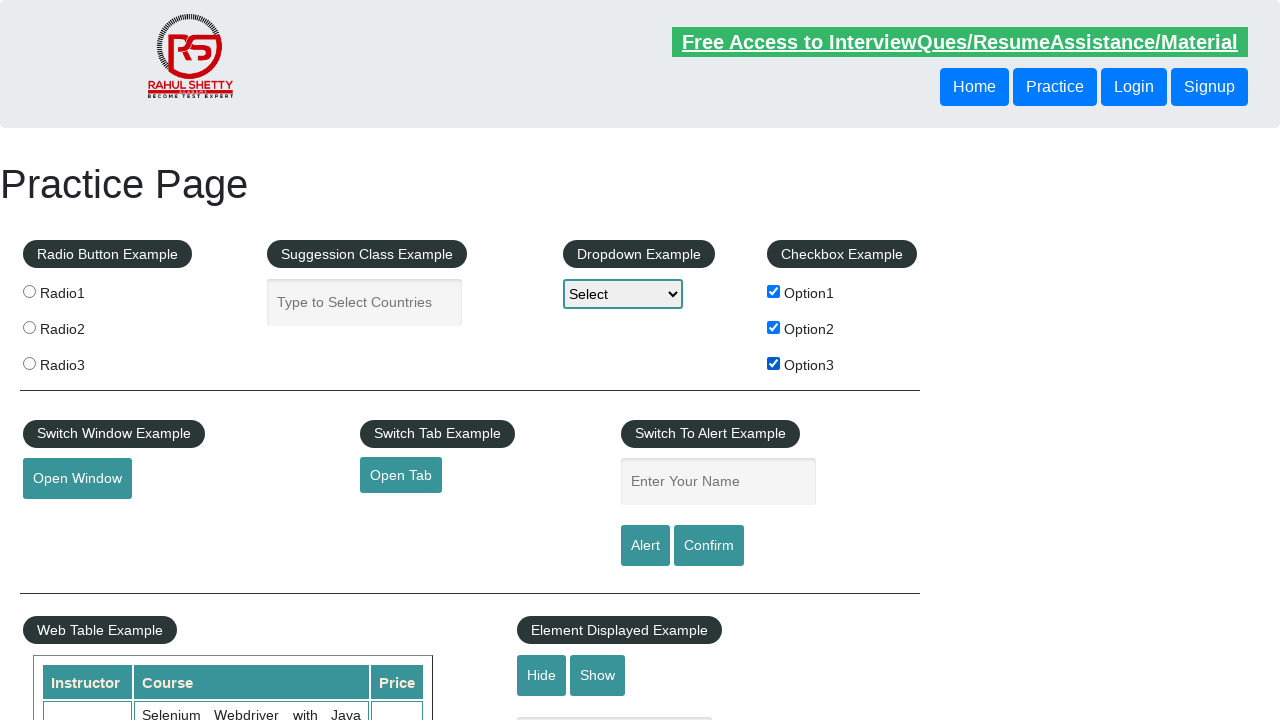

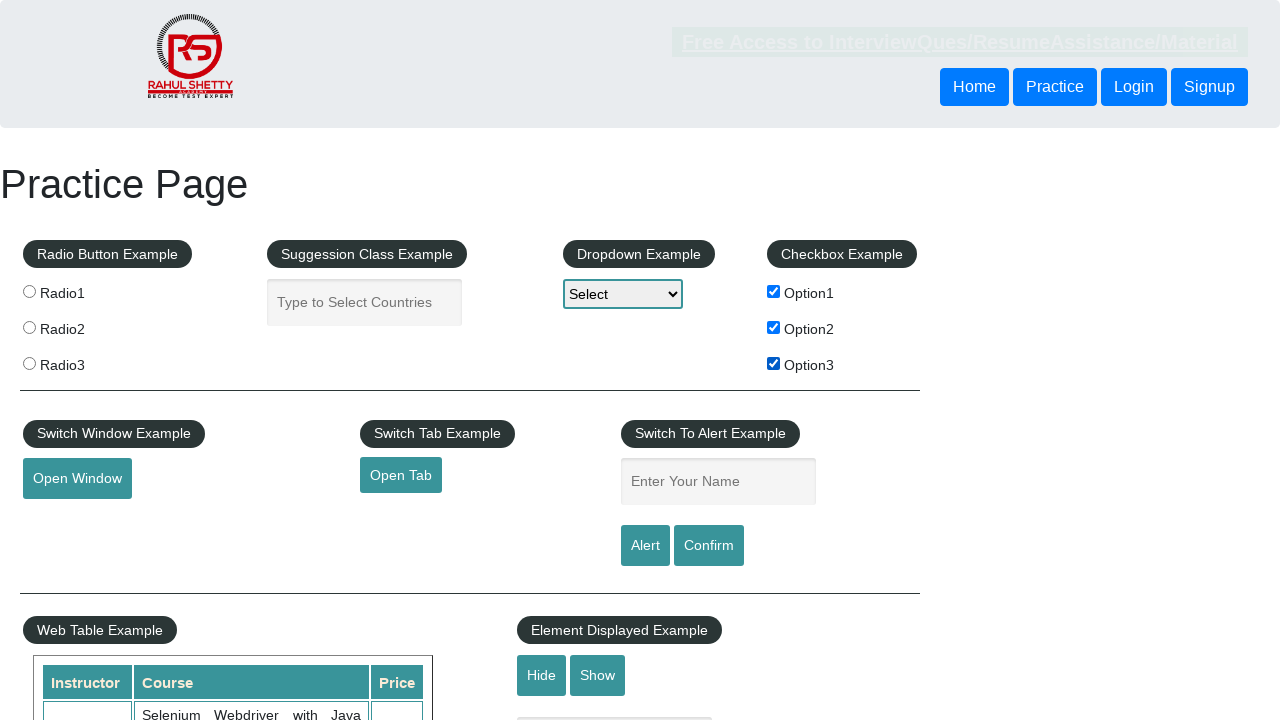